Tests that all images on each page have valid src attributes and the image resources load successfully.

Starting URL: https://ntig-uppsala.github.io/Frisor-Saxe/index-fi.html

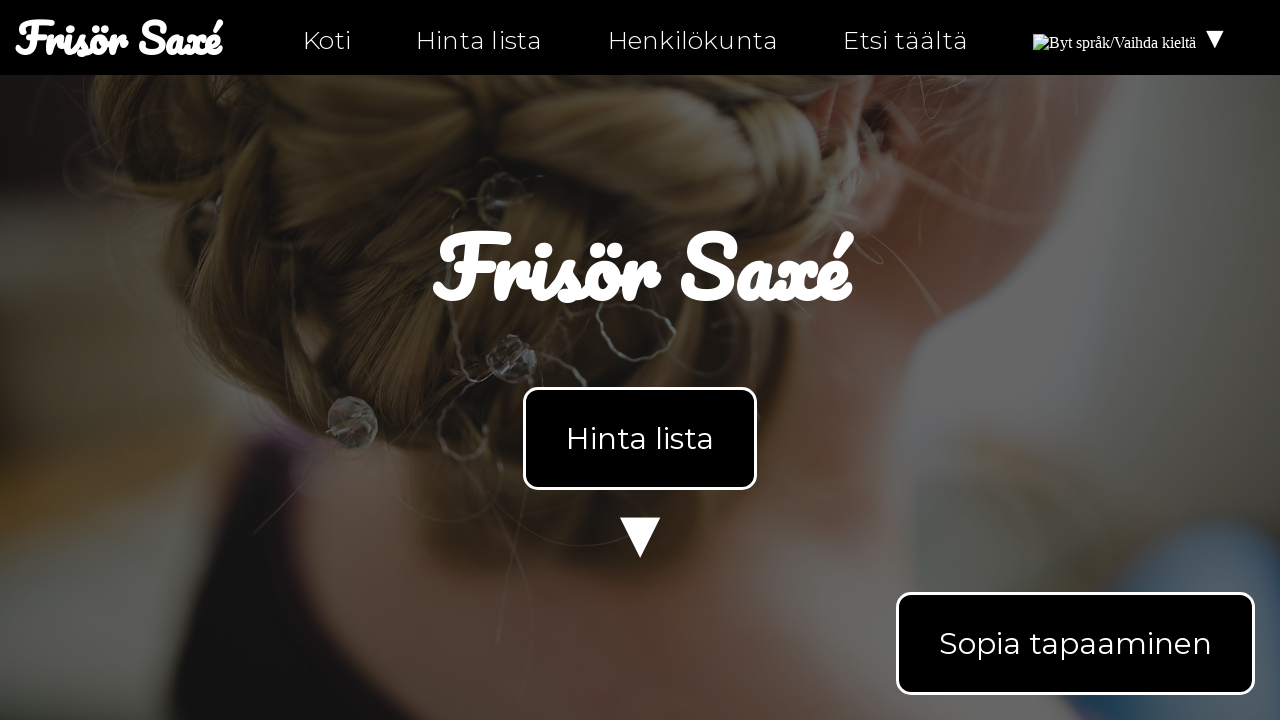

Waited for images to load on index-fi.html
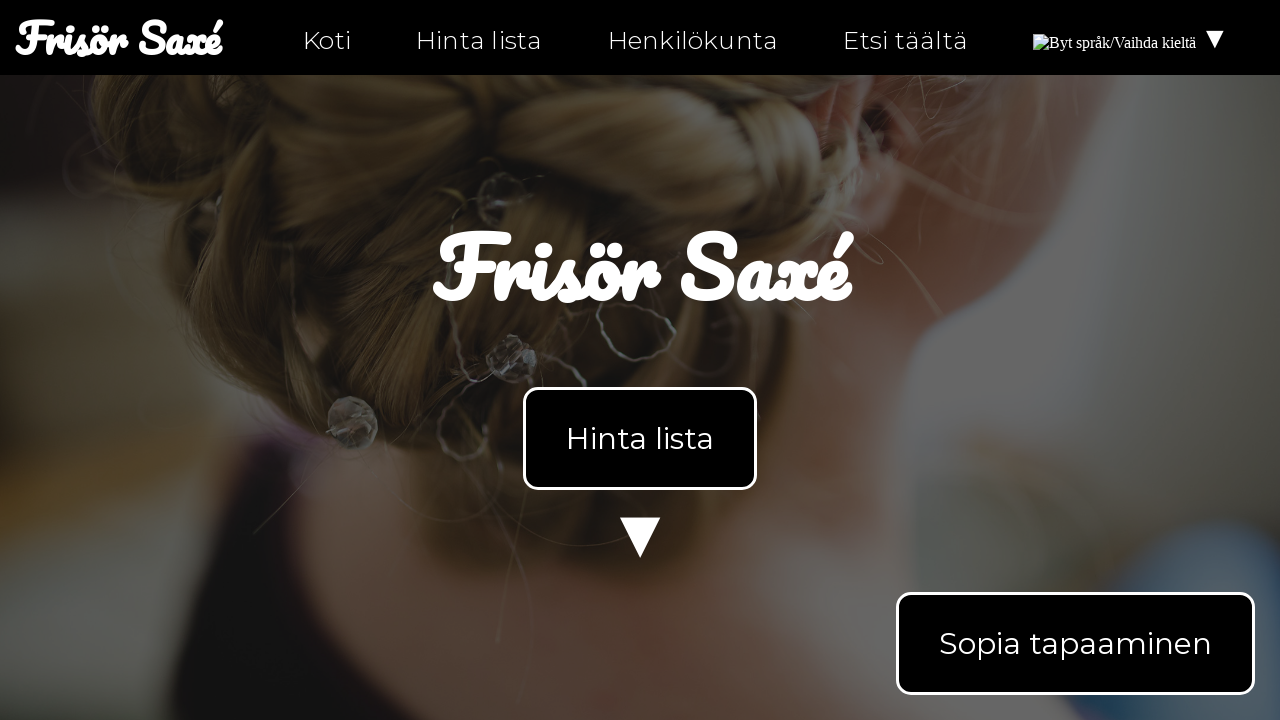

Retrieved all img elements from the page
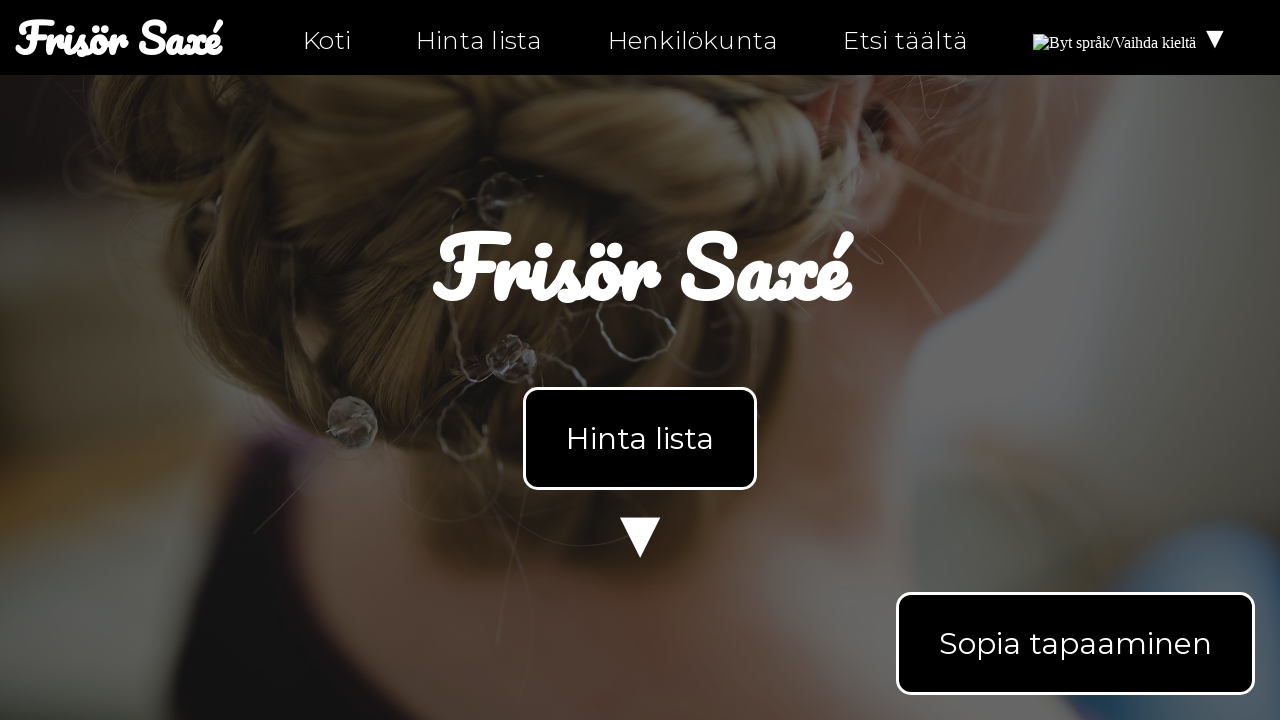

Retrieved src attribute from image: https://upload.wikimedia.org/wikipedia/commons/b/bc/Flag_of_Finland.svg
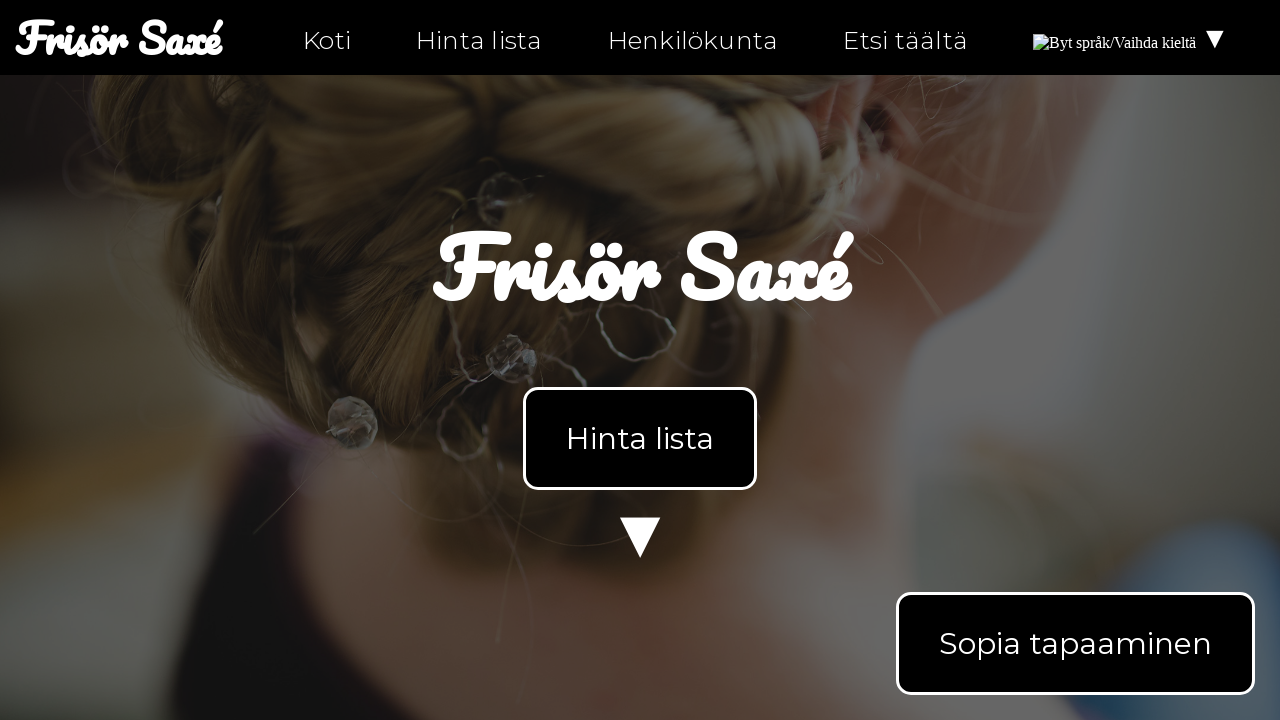

Asserted image src is valid: https://upload.wikimedia.org/wikipedia/commons/b/bc/Flag_of_Finland.svg
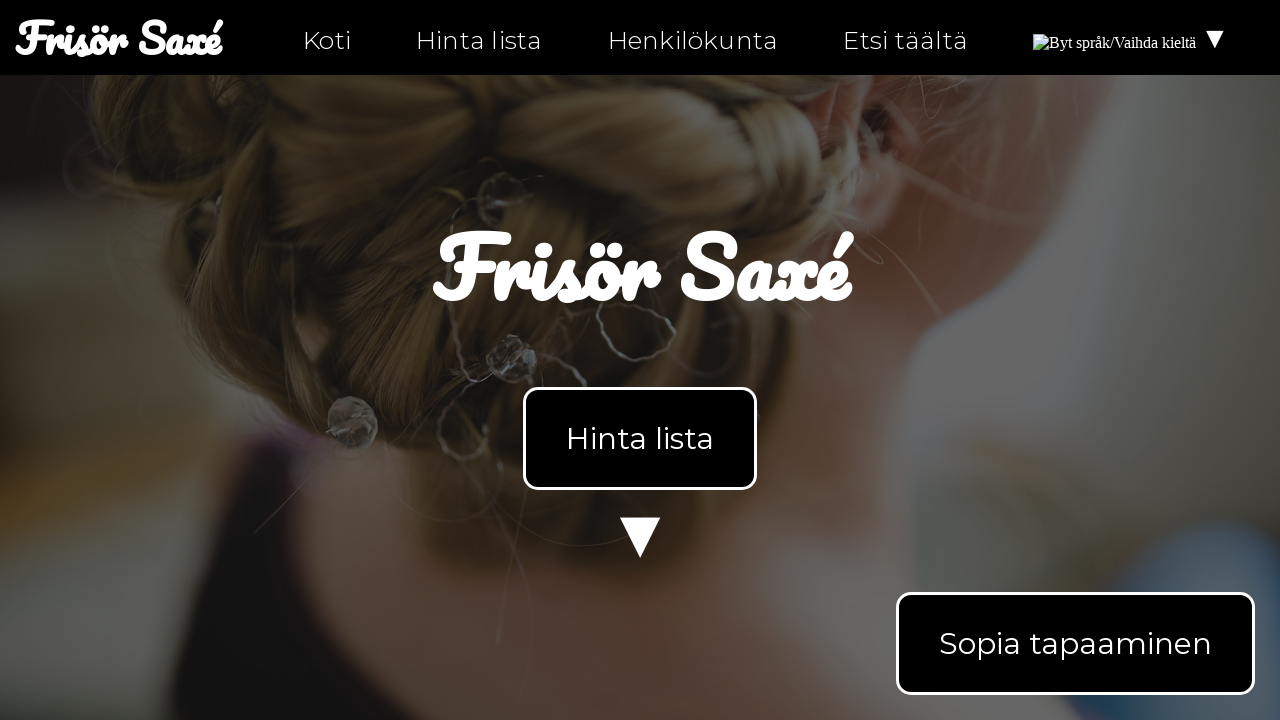

Retrieved src attribute from image: https://upload.wikimedia.org/wikipedia/commons/4/4c/Flag_of_Sweden.svg
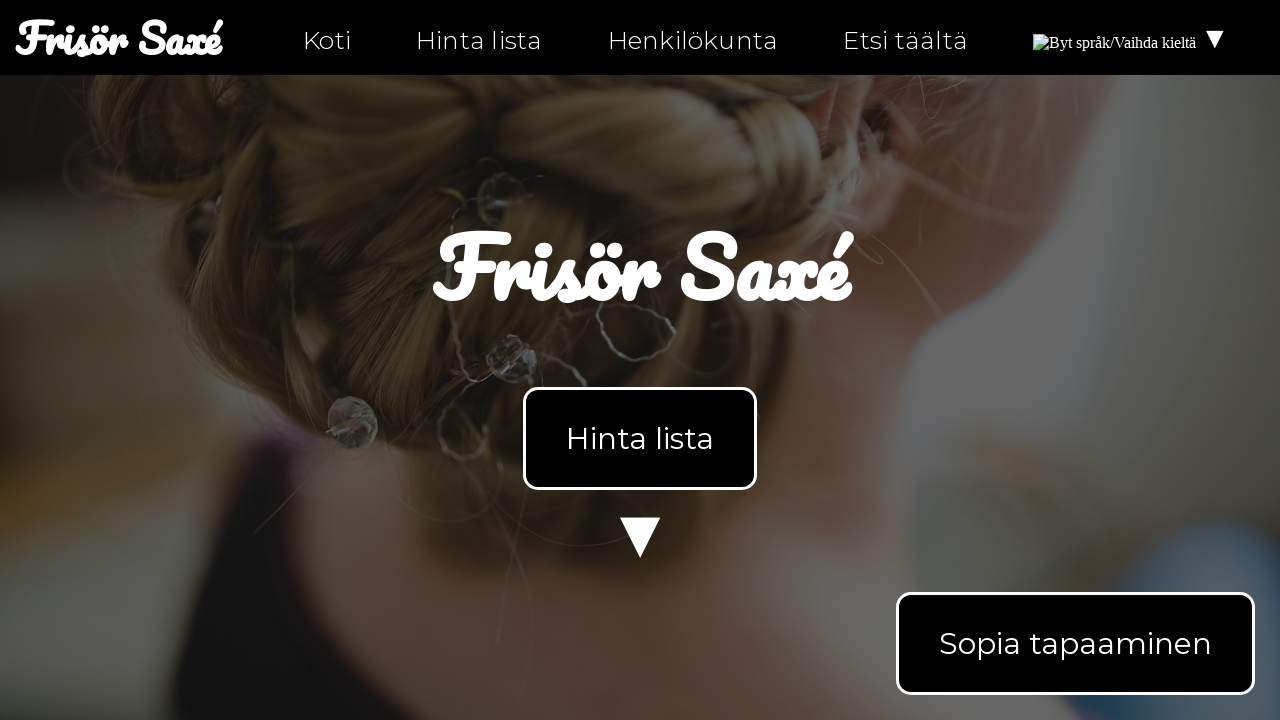

Asserted image src is valid: https://upload.wikimedia.org/wikipedia/commons/4/4c/Flag_of_Sweden.svg
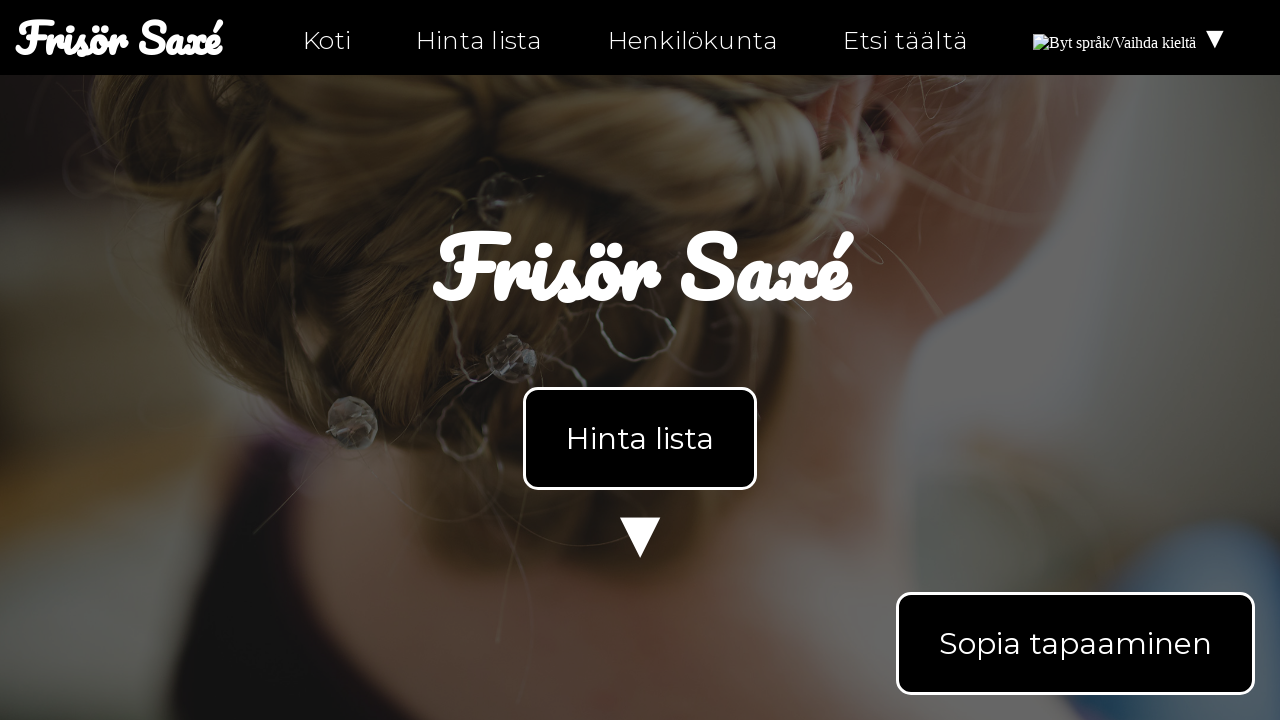

Retrieved src attribute from image: https://upload.wikimedia.org/wikipedia/commons/b/bc/Flag_of_Finland.svg
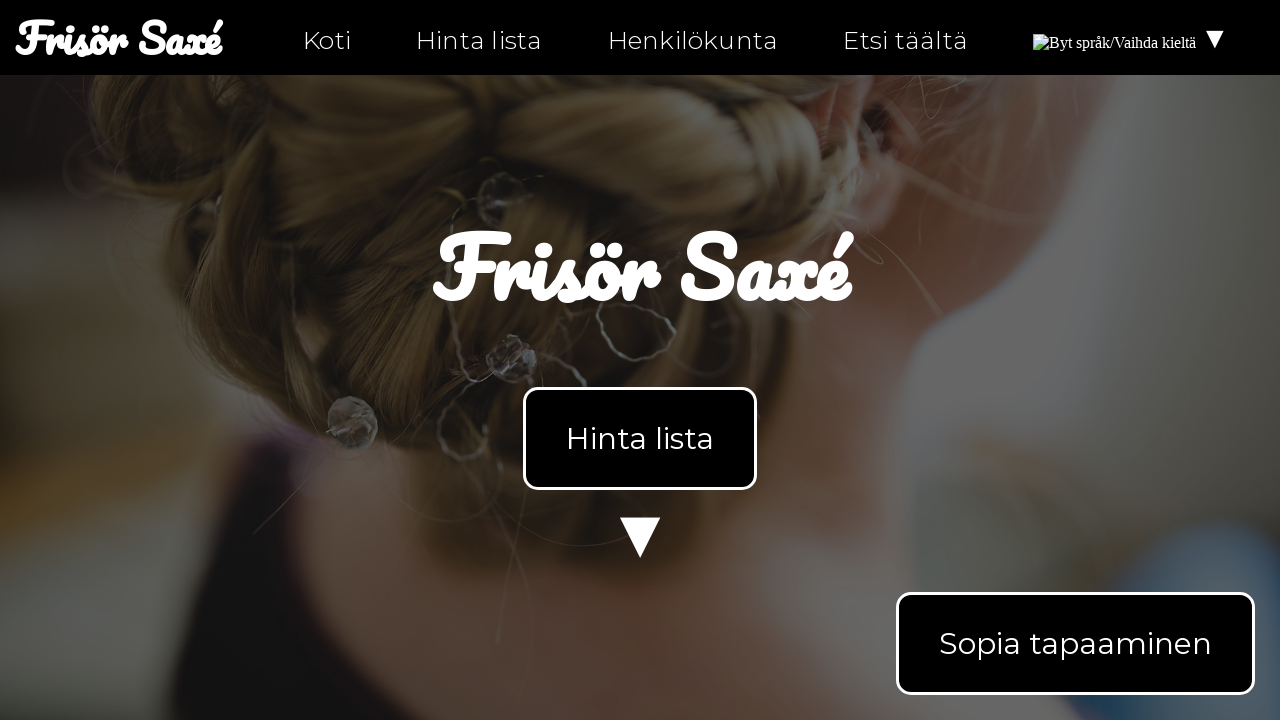

Asserted image src is valid: https://upload.wikimedia.org/wikipedia/commons/b/bc/Flag_of_Finland.svg
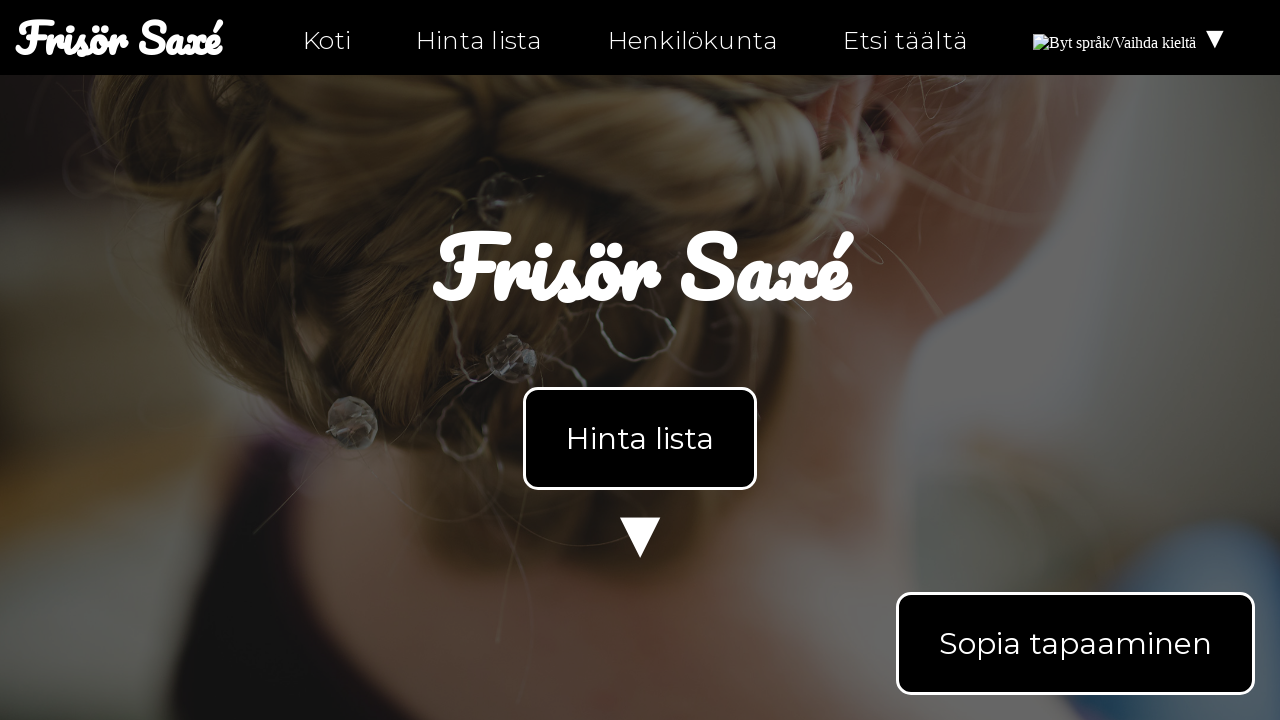

Retrieved src attribute from image: assets/images/bild2.jpg
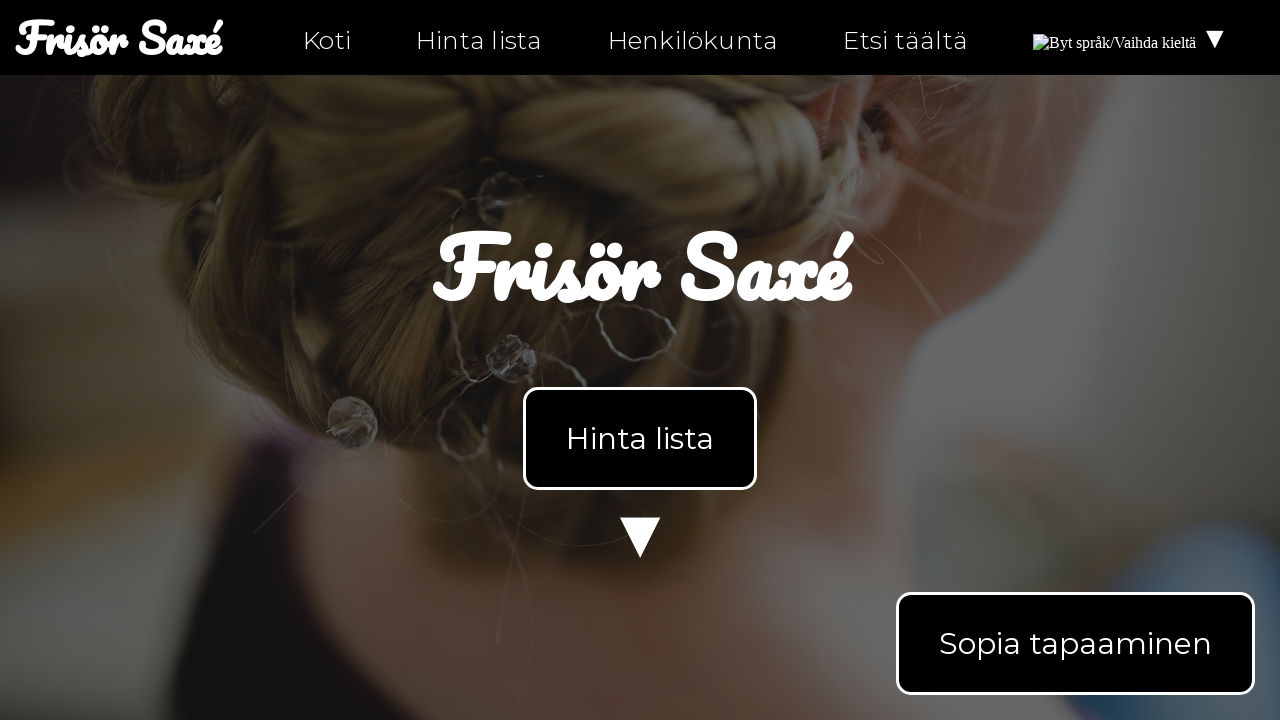

Asserted image src is valid: assets/images/bild2.jpg
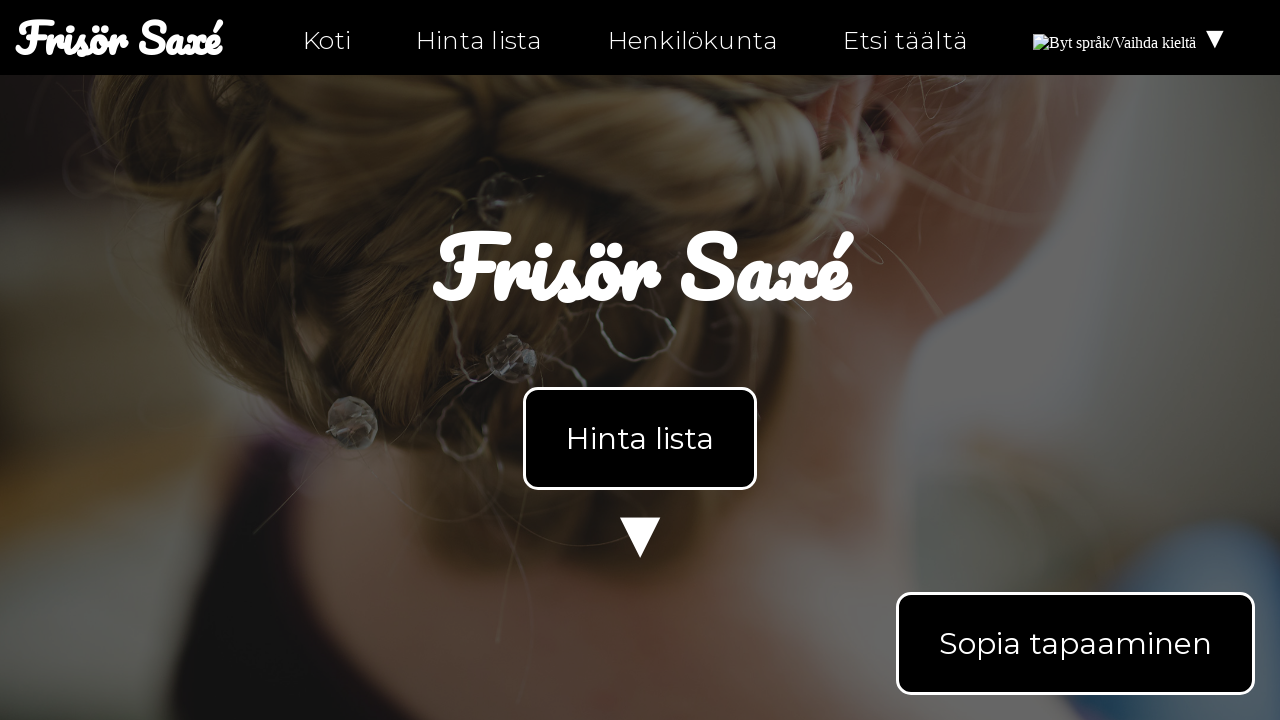

Navigated to personal-fi.html
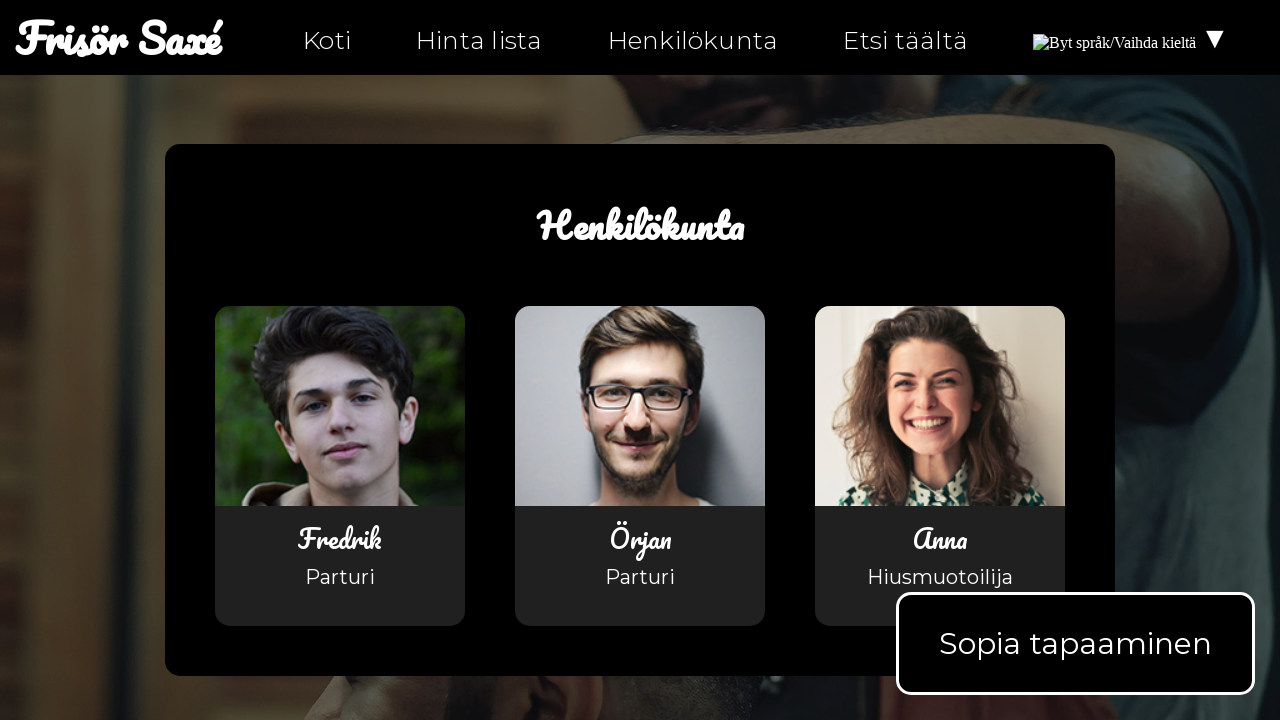

Waited for images to load on personal-fi.html
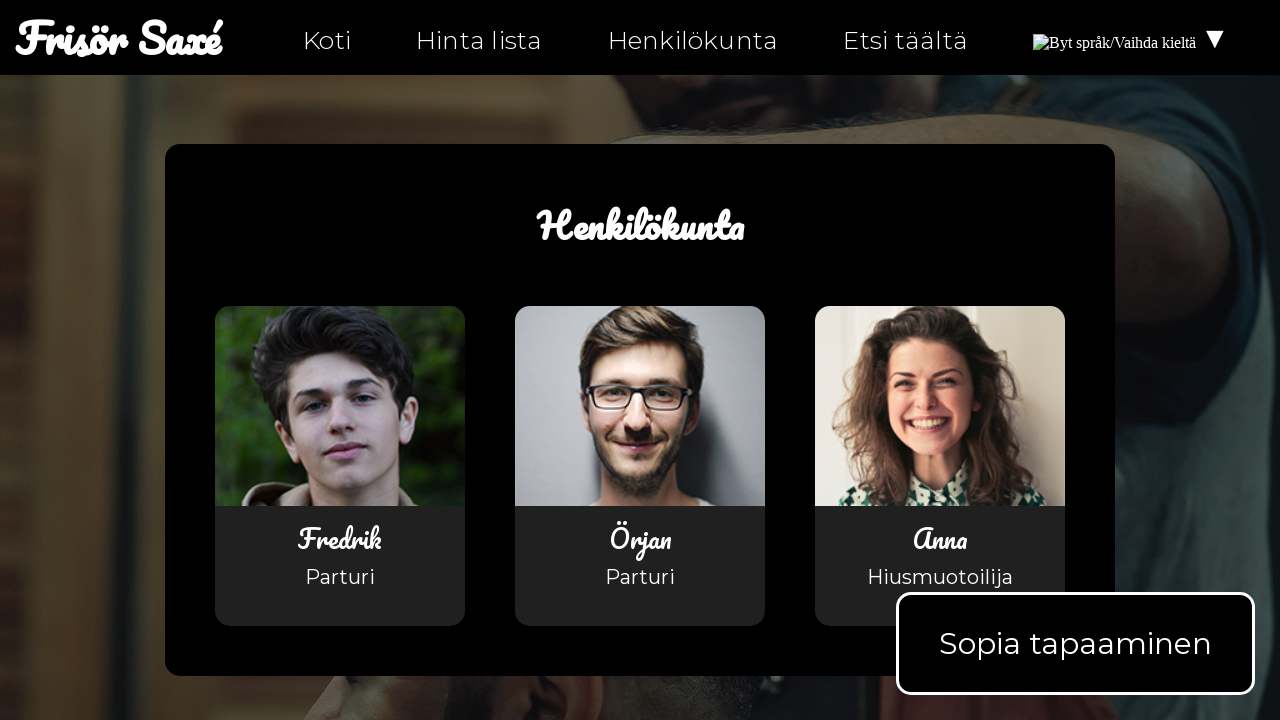

Retrieved all img elements from personal-fi.html
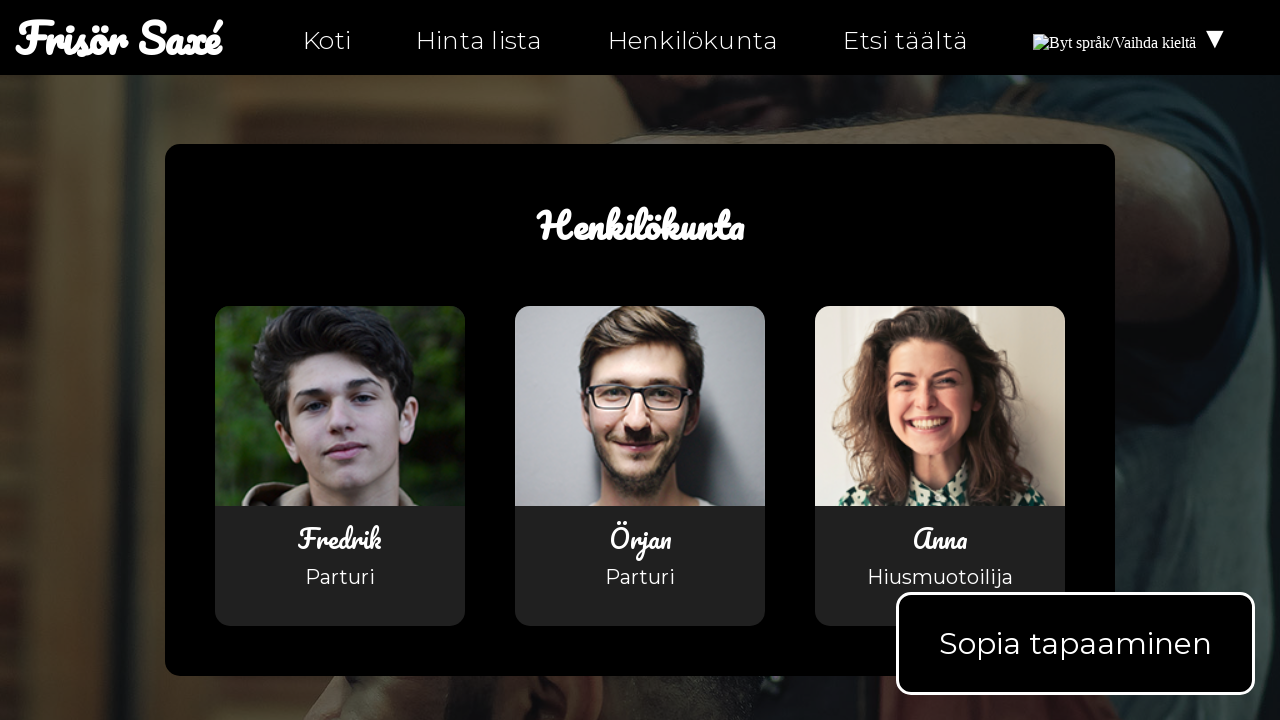

Asserted that personal-fi.html contains 7 image(s)
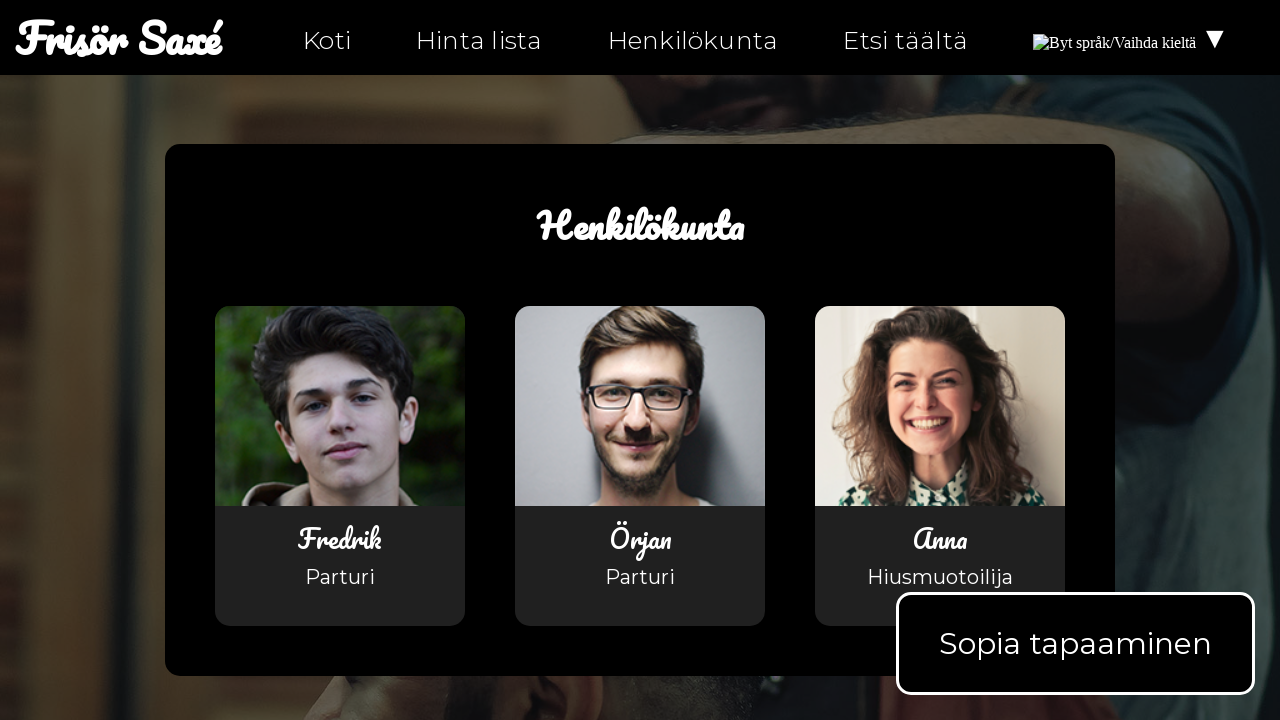

Navigated to hitta-hit-fi.html
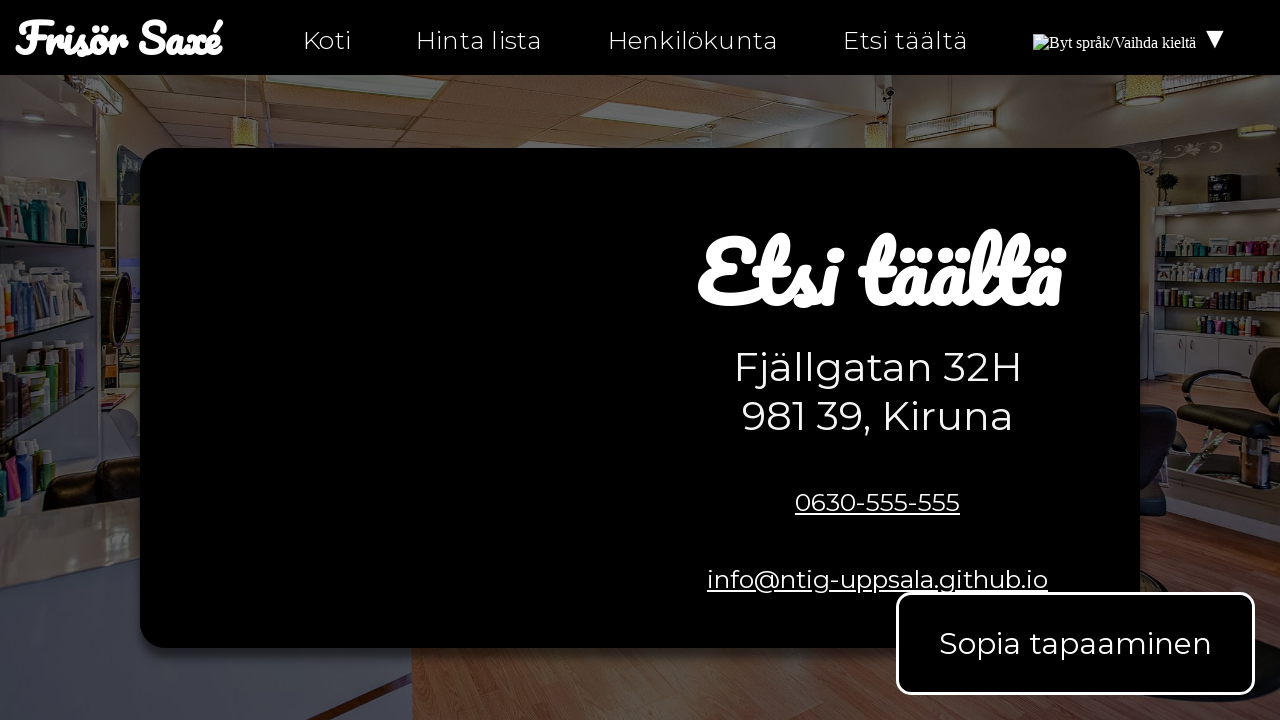

Waited for images to load on hitta-hit-fi.html
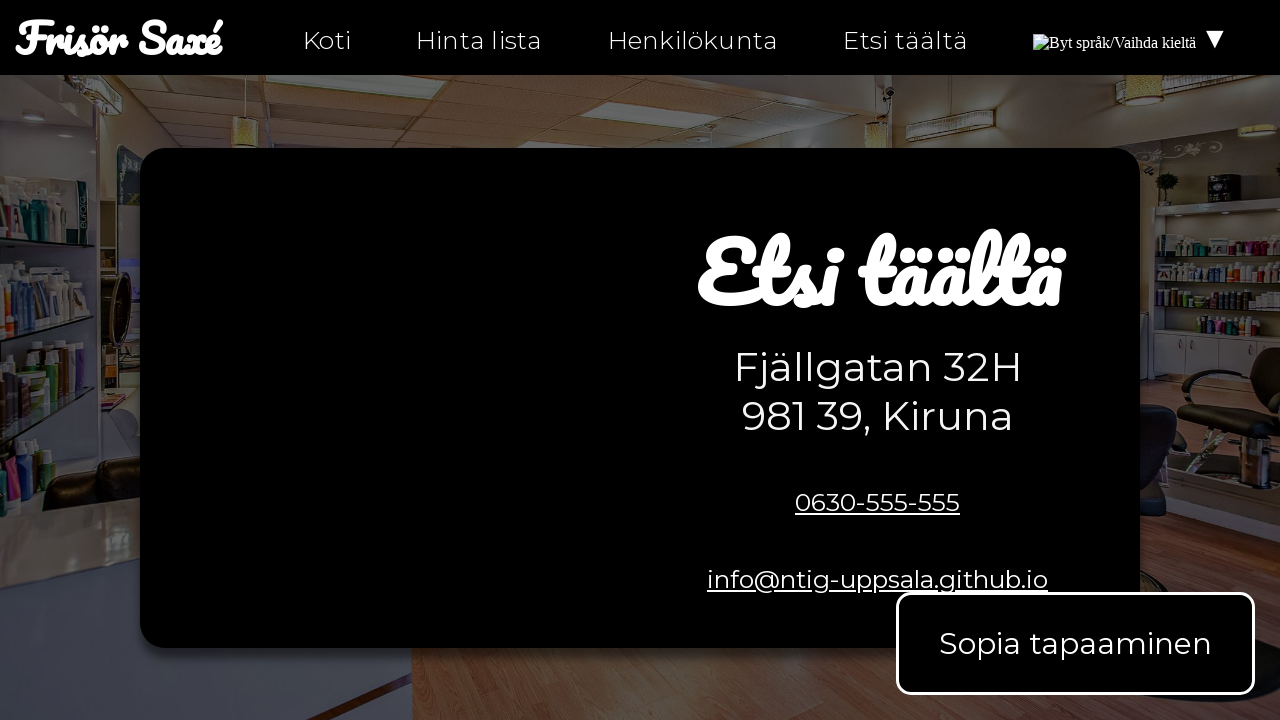

Retrieved all img elements from hitta-hit-fi.html
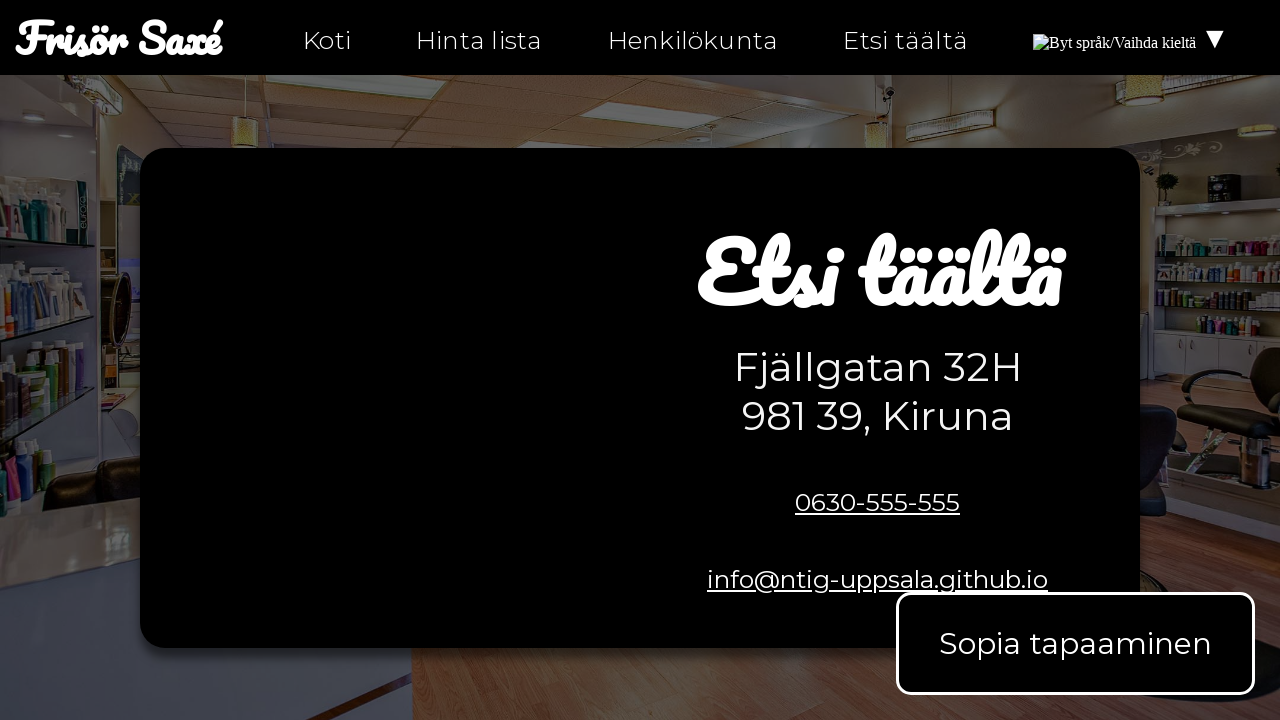

Asserted that hitta-hit-fi.html contains 4 image(s)
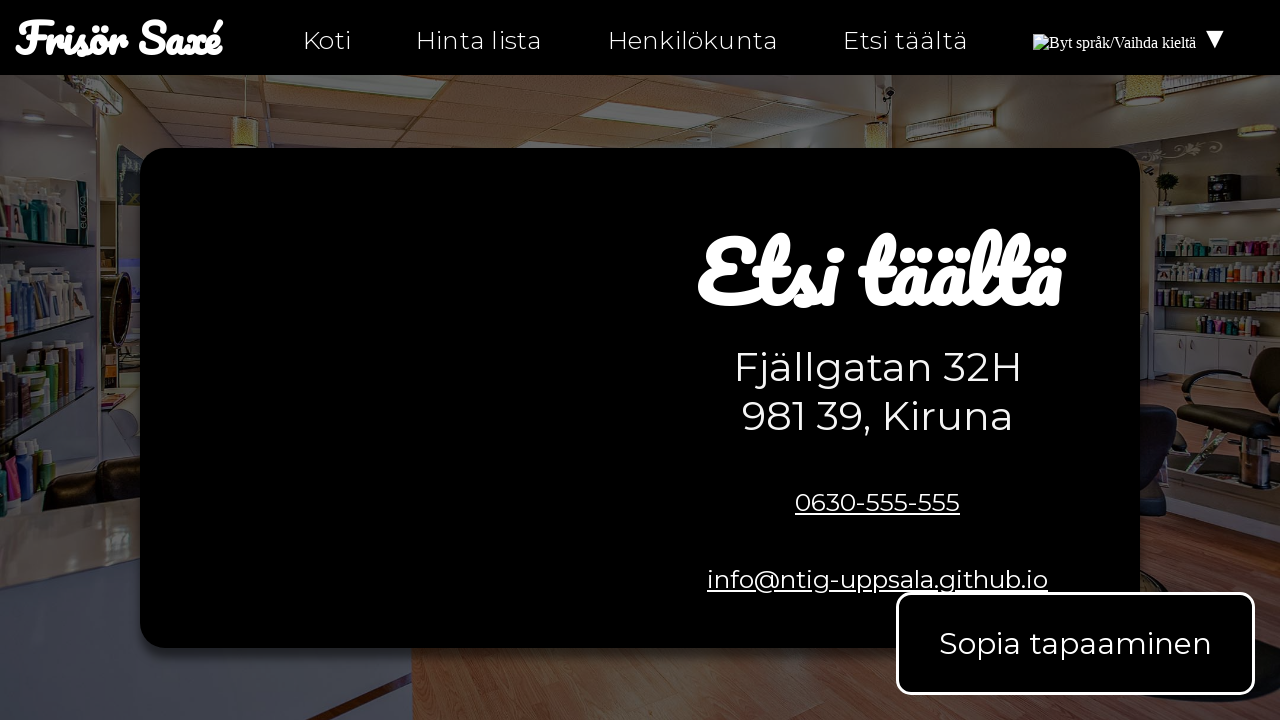

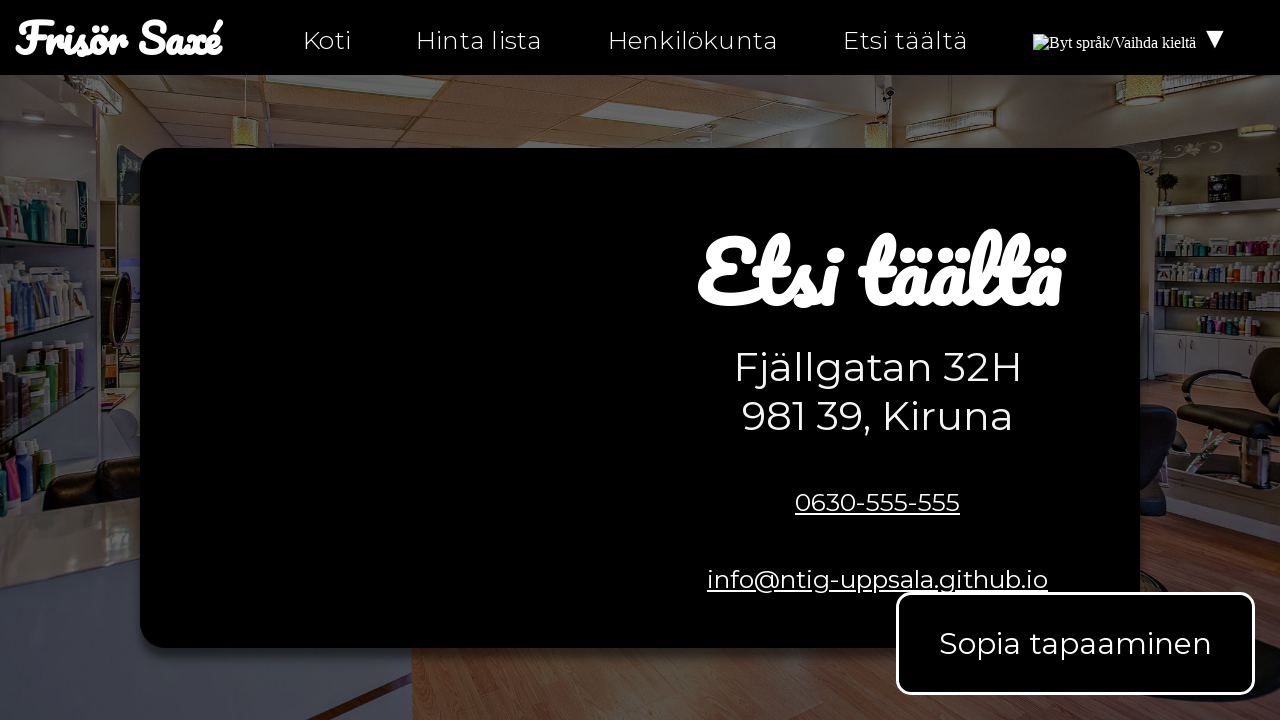